Tests file upload functionality by uploading a file using the file input element and verifying the upload was successful by checking the displayed filename.

Starting URL: https://the-internet.herokuapp.com/upload

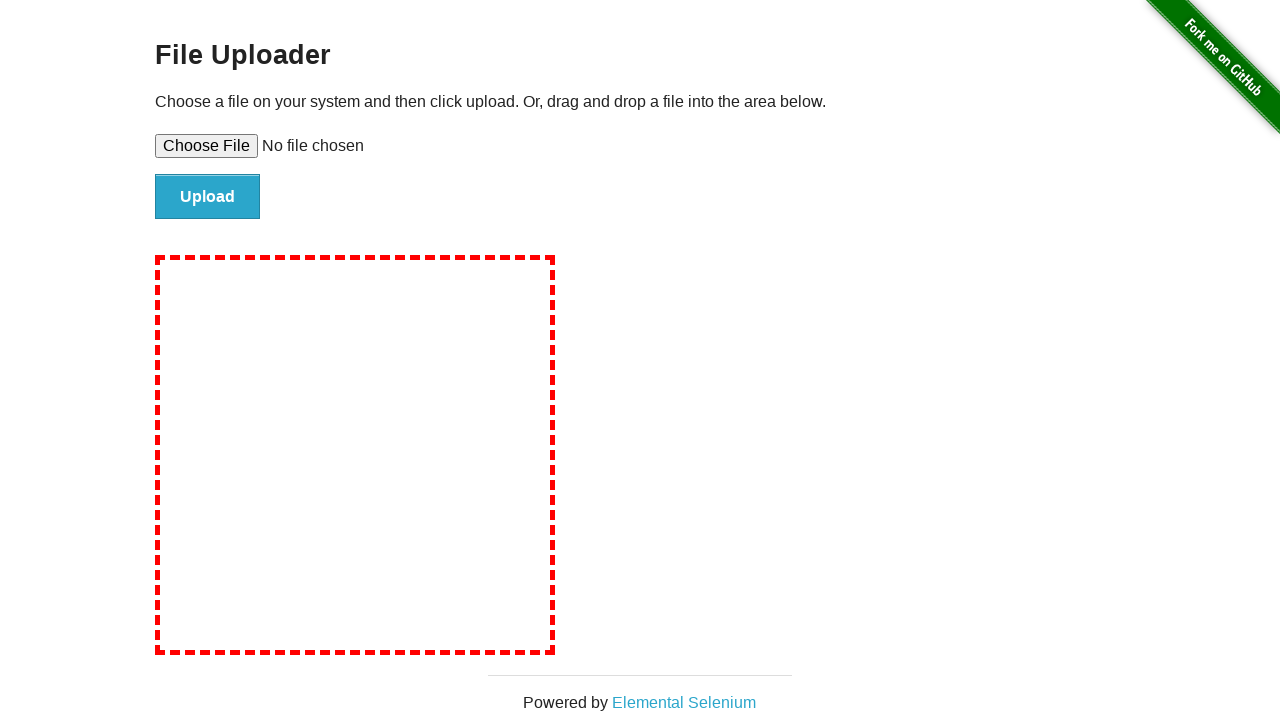

Created temporary test file for upload
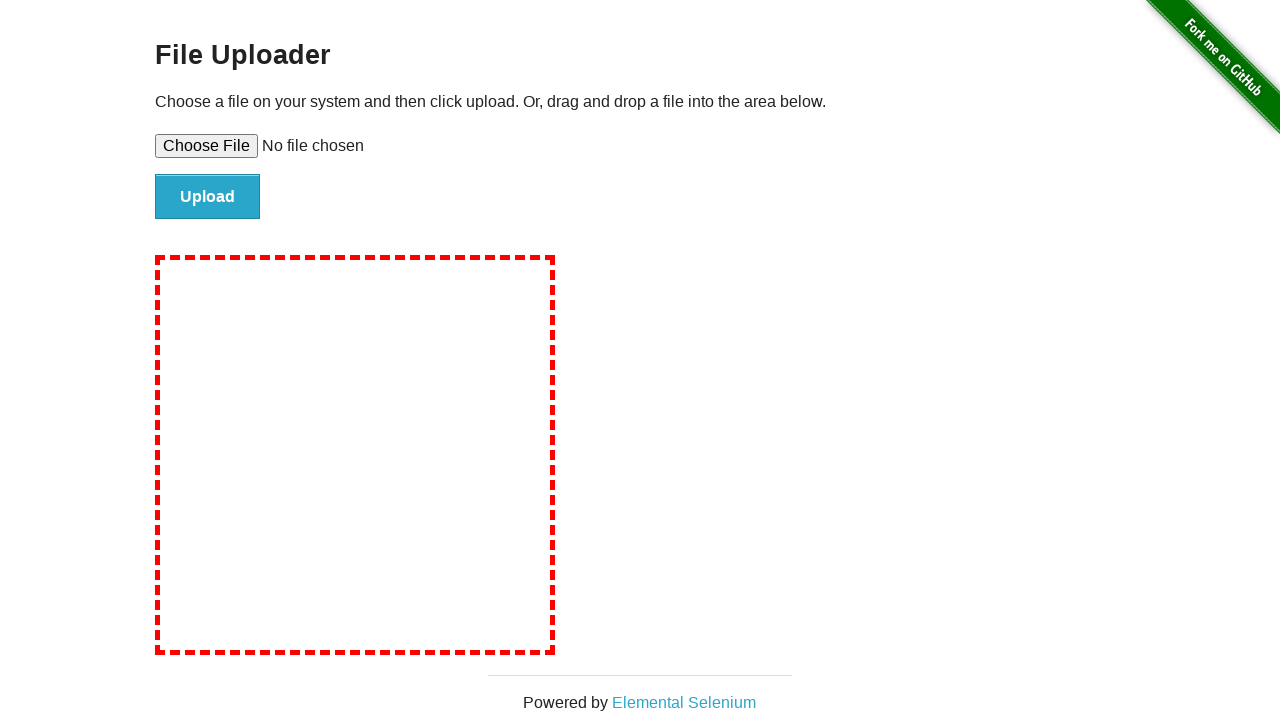

File upload input element loaded
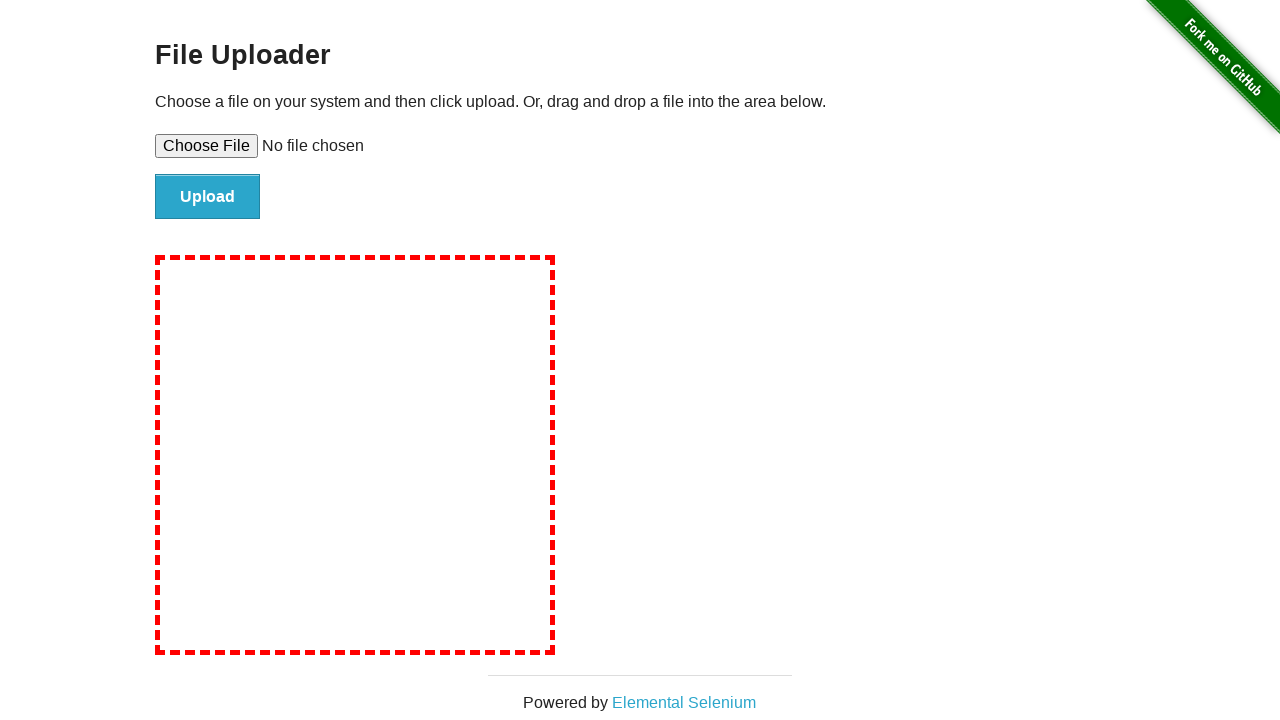

Selected test file for upload
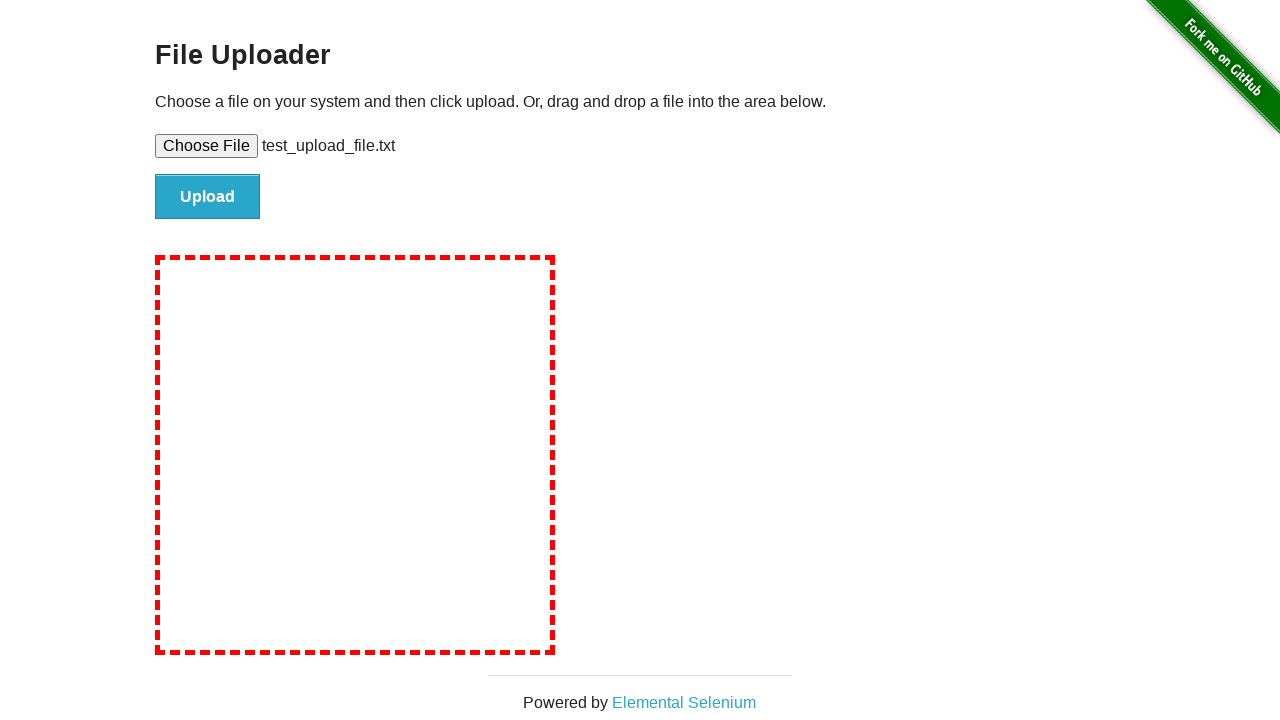

Clicked upload submit button at (208, 197) on #file-submit
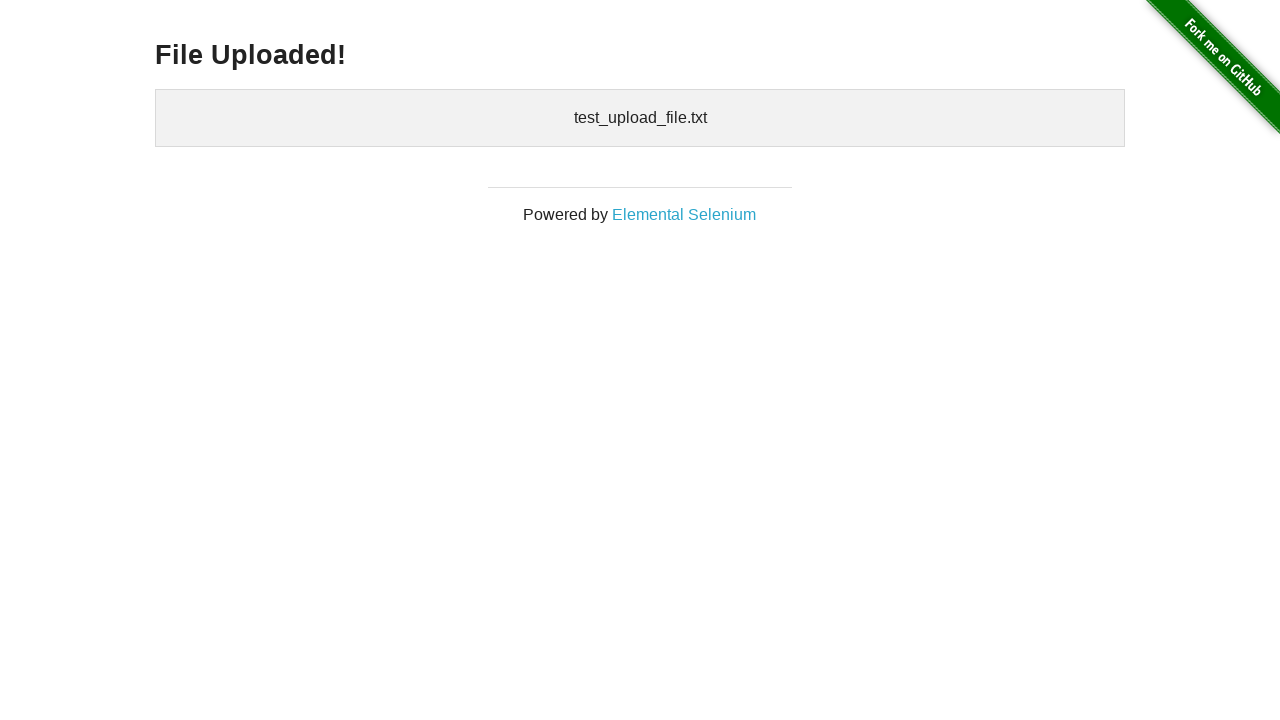

Uploaded file name displayed successfully
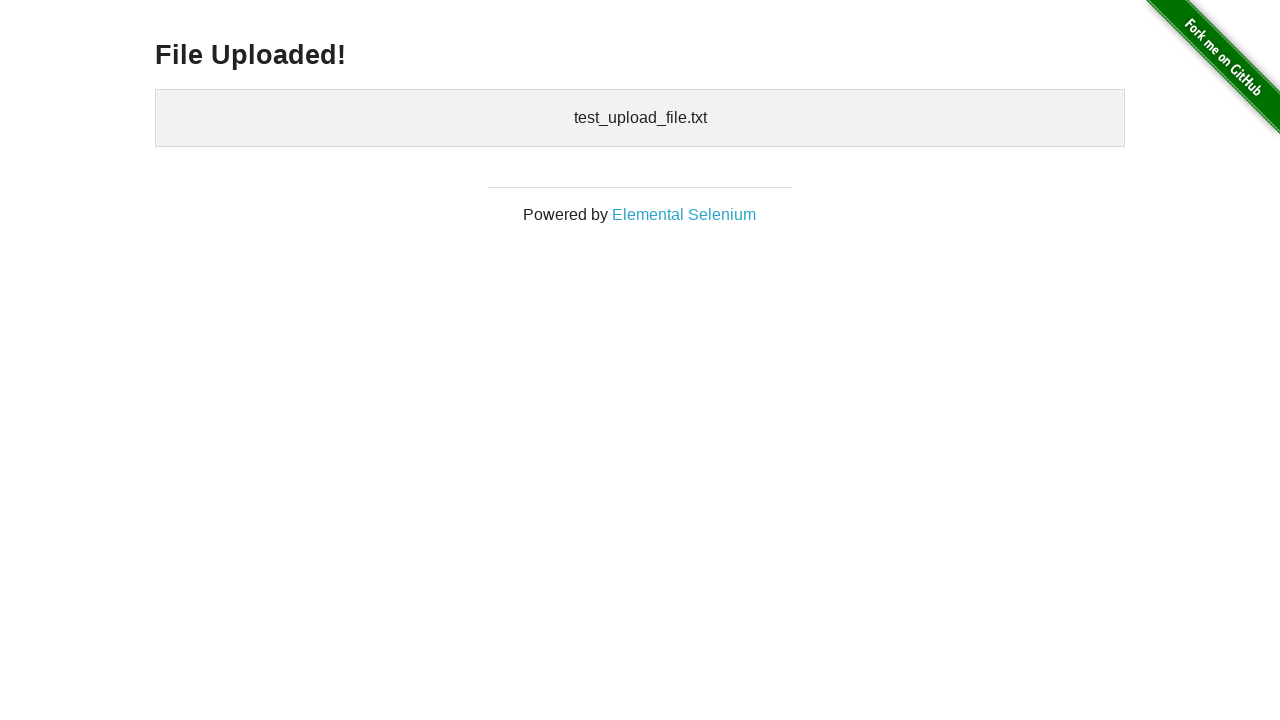

Cleaned up temporary test file
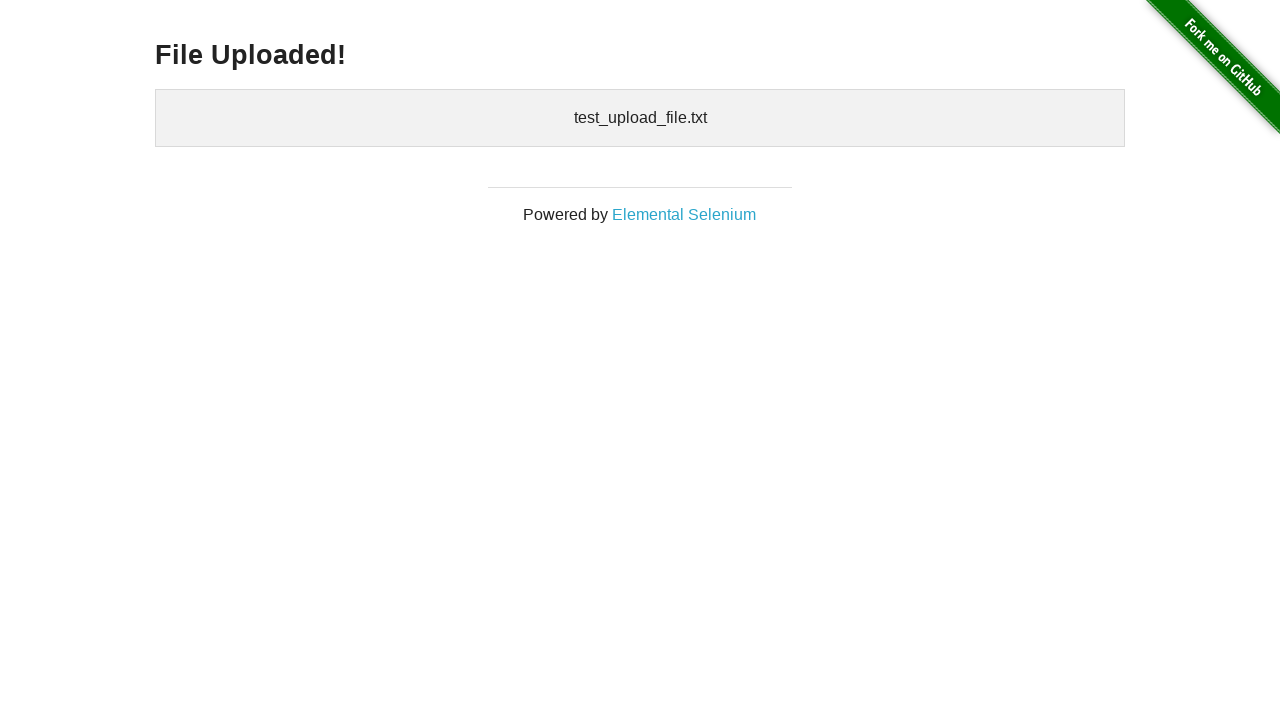

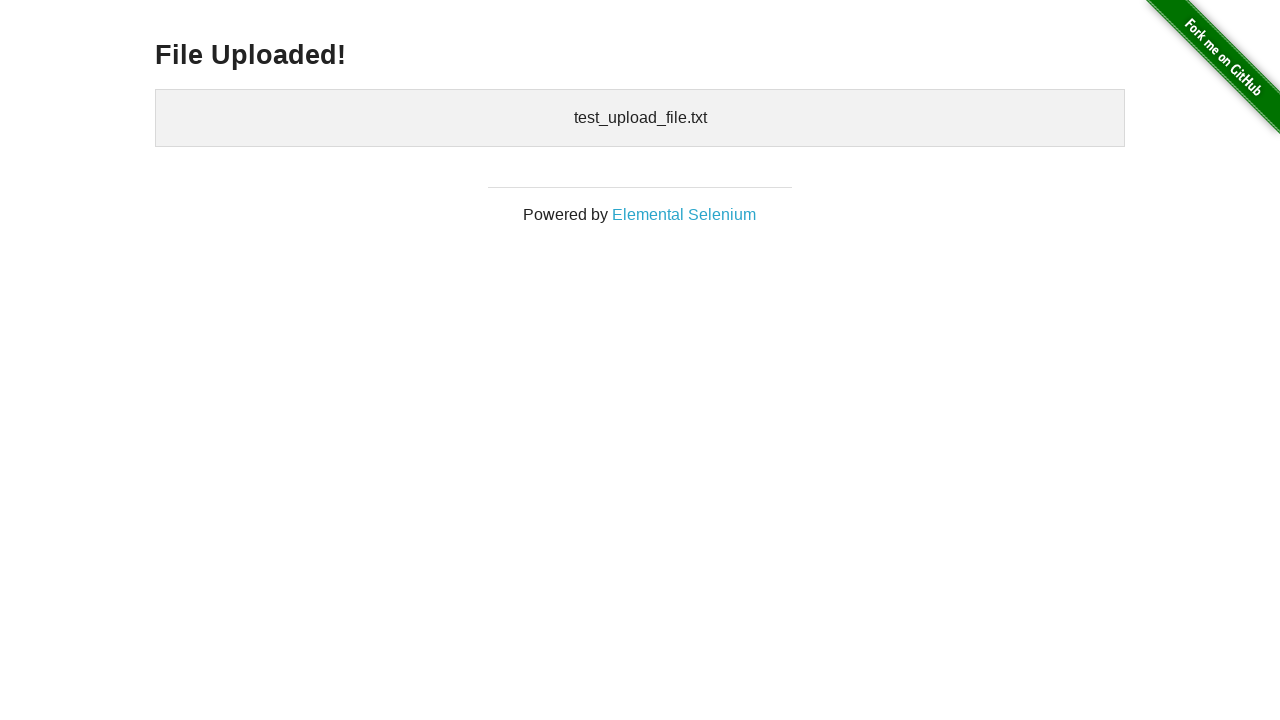